Tests horizontal scrolling functionality by scrolling left on a dashboard page using JavaScript execution

Starting URL: https://dashboards.handmadeinteractive.com/jasonlove/

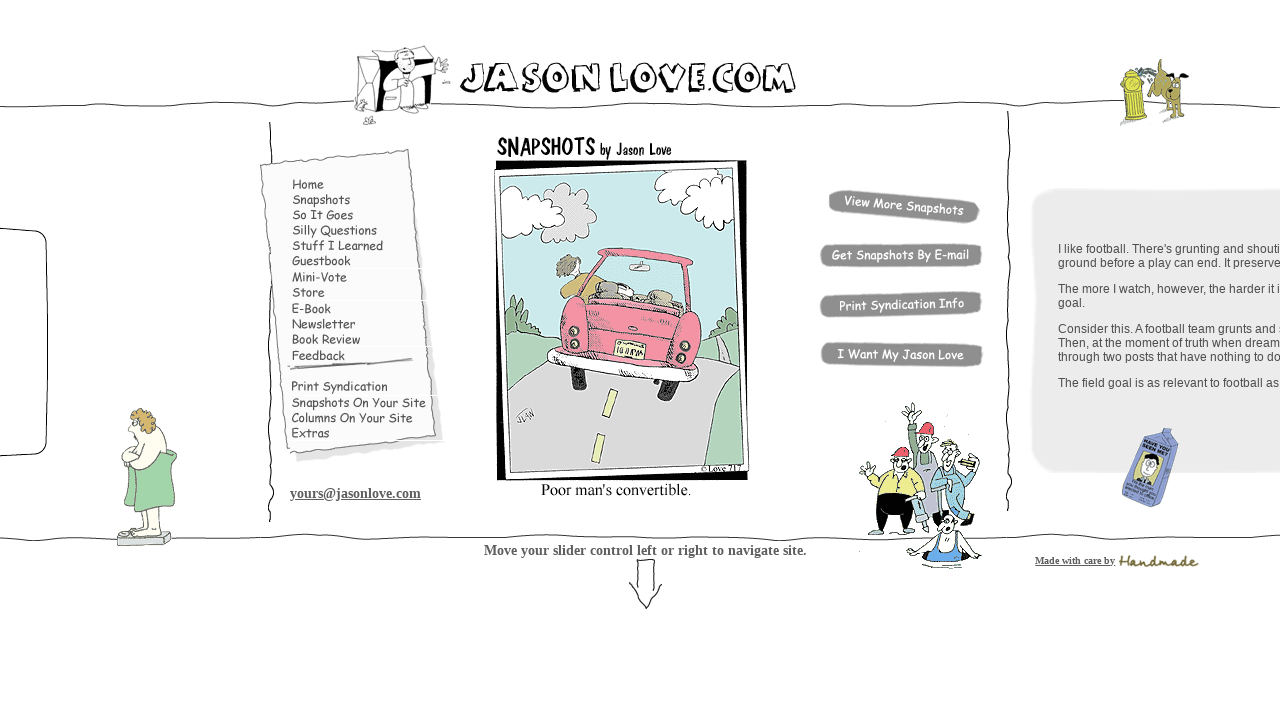

Page loaded and DOM content ready
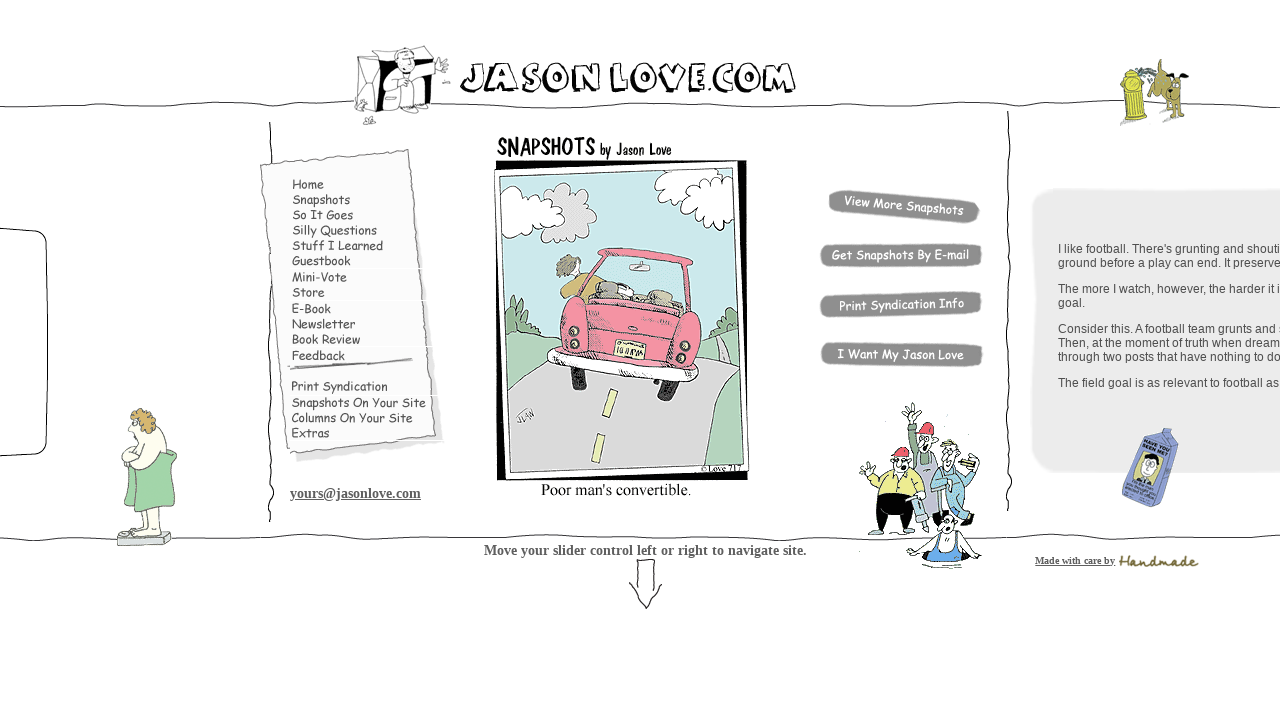

Scrolled dashboard 5000 pixels to the left
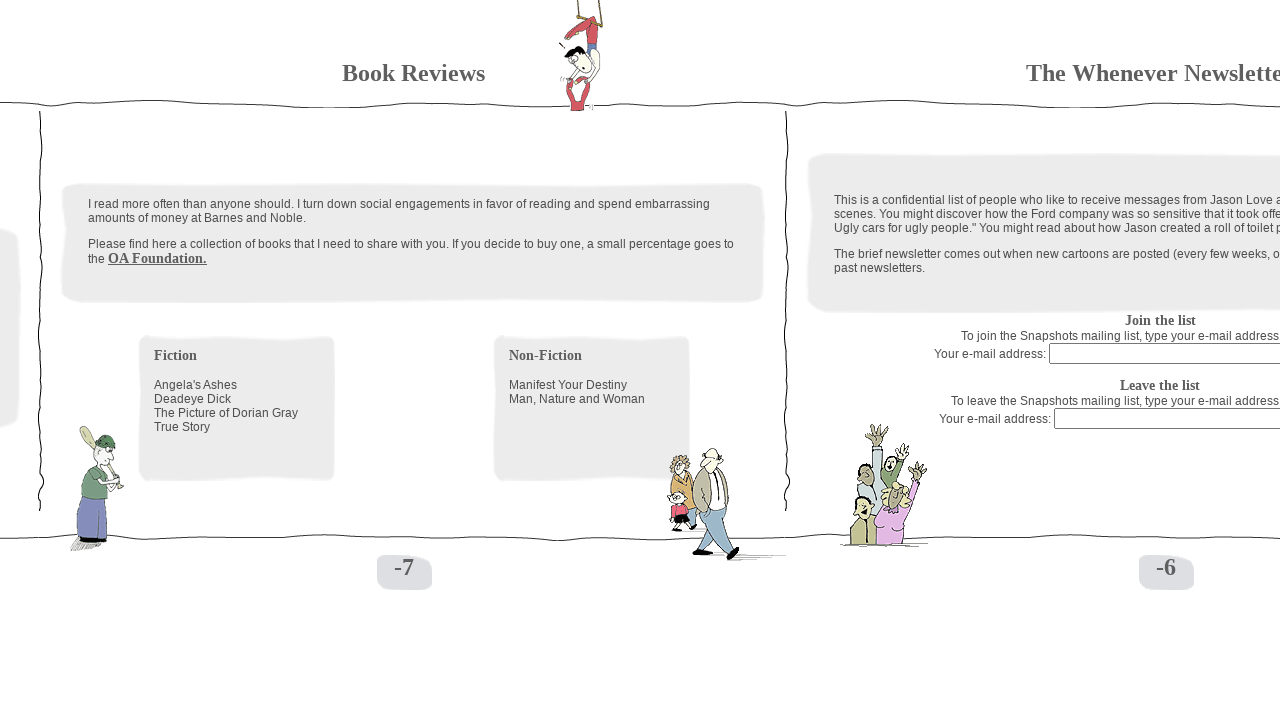

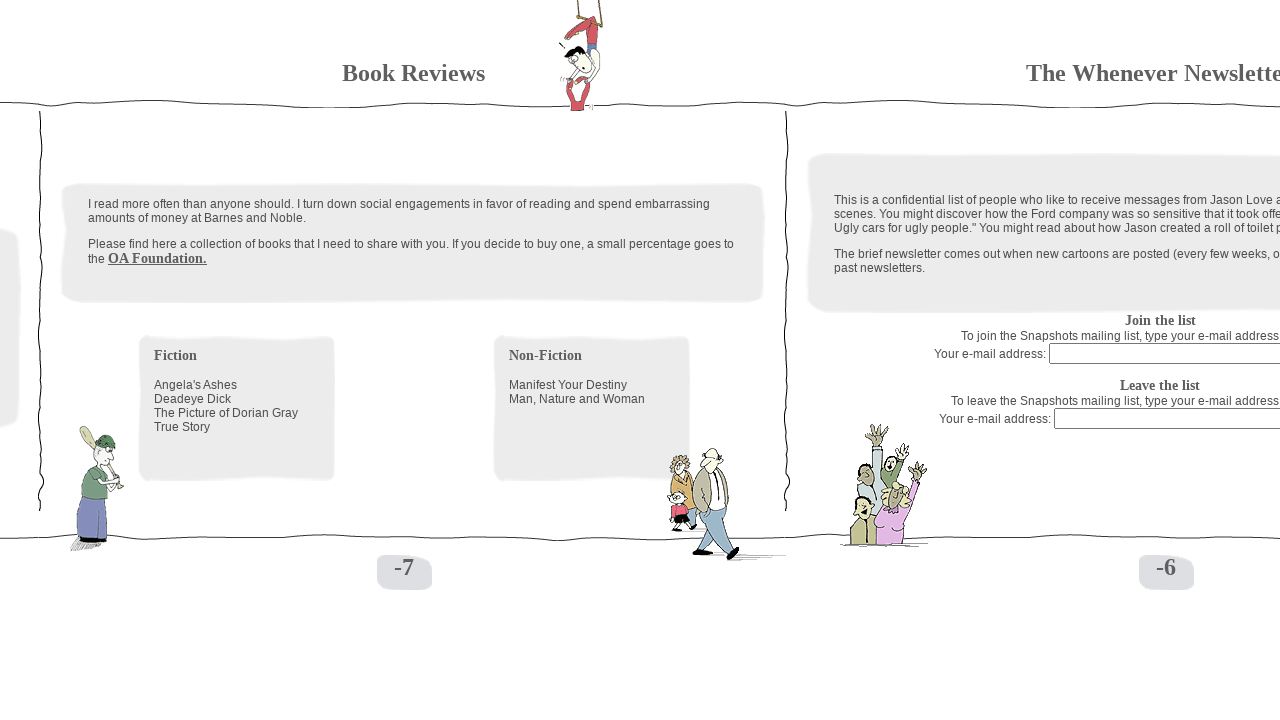